Simple test that navigates to the homepage and scrolls down

Starting URL: https://jpetstore.aspectran.com/

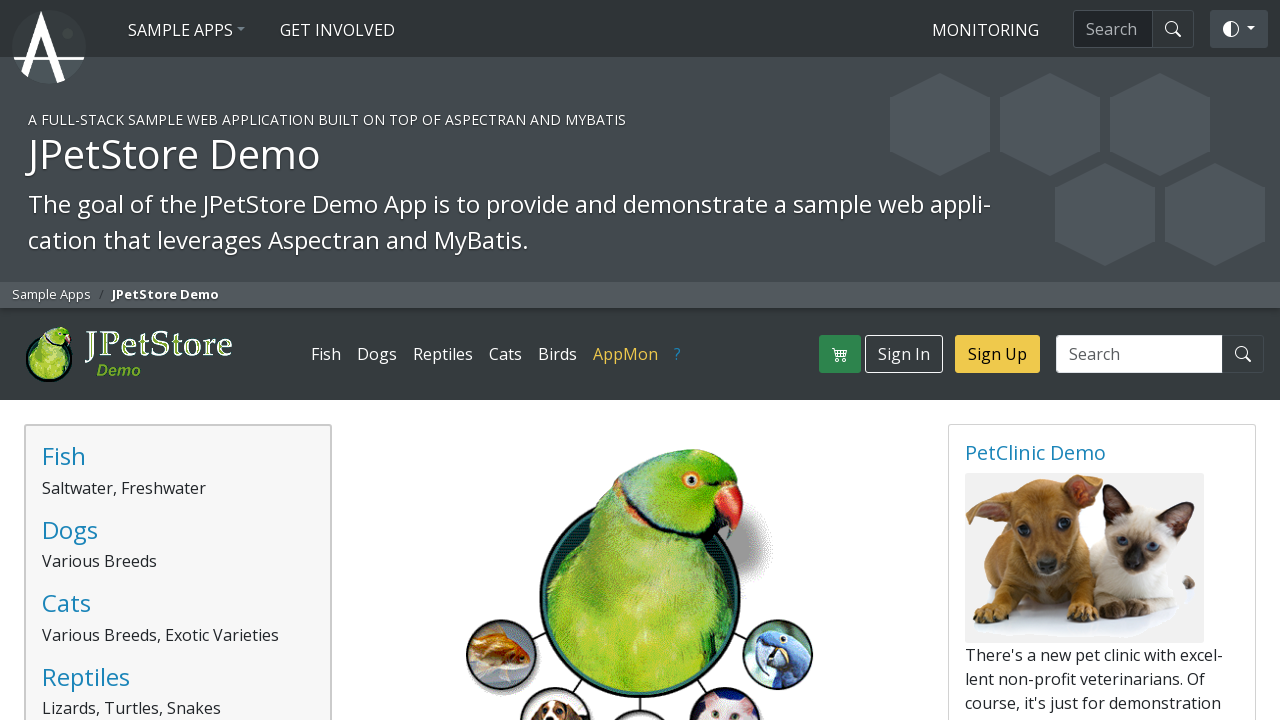

Navigated to JPetStore homepage
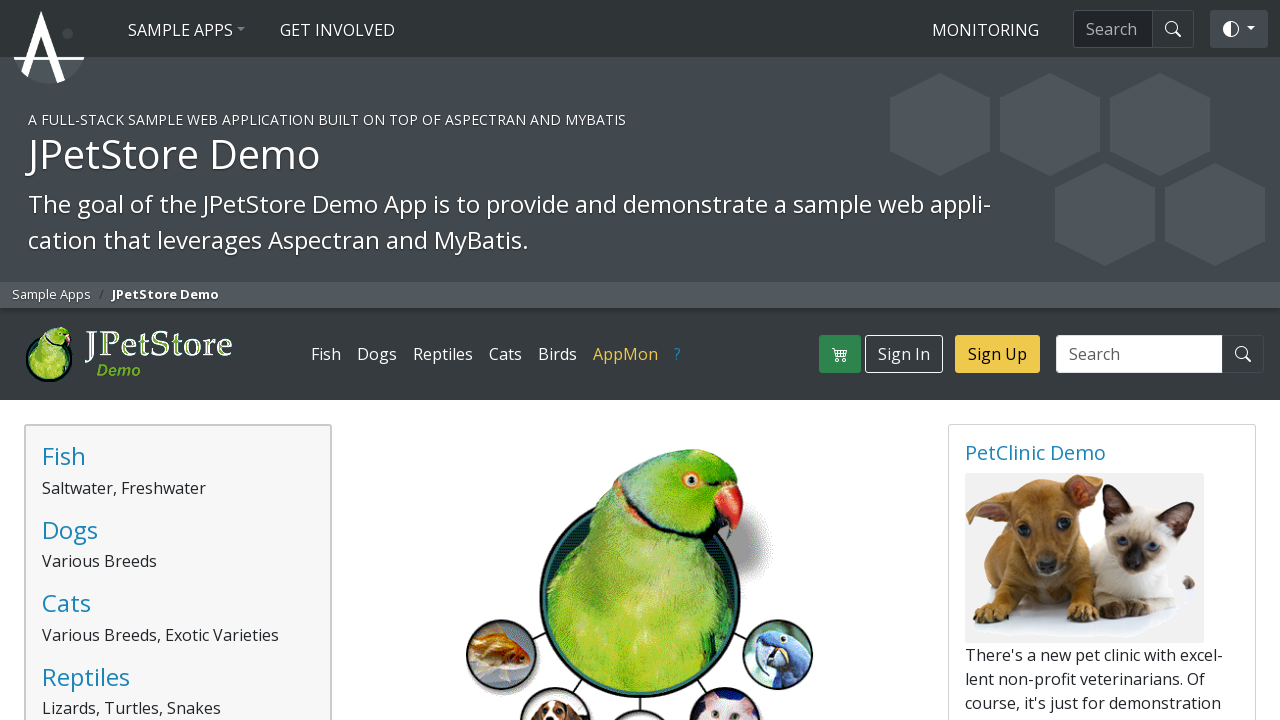

Scrolled down 300 pixels on the homepage
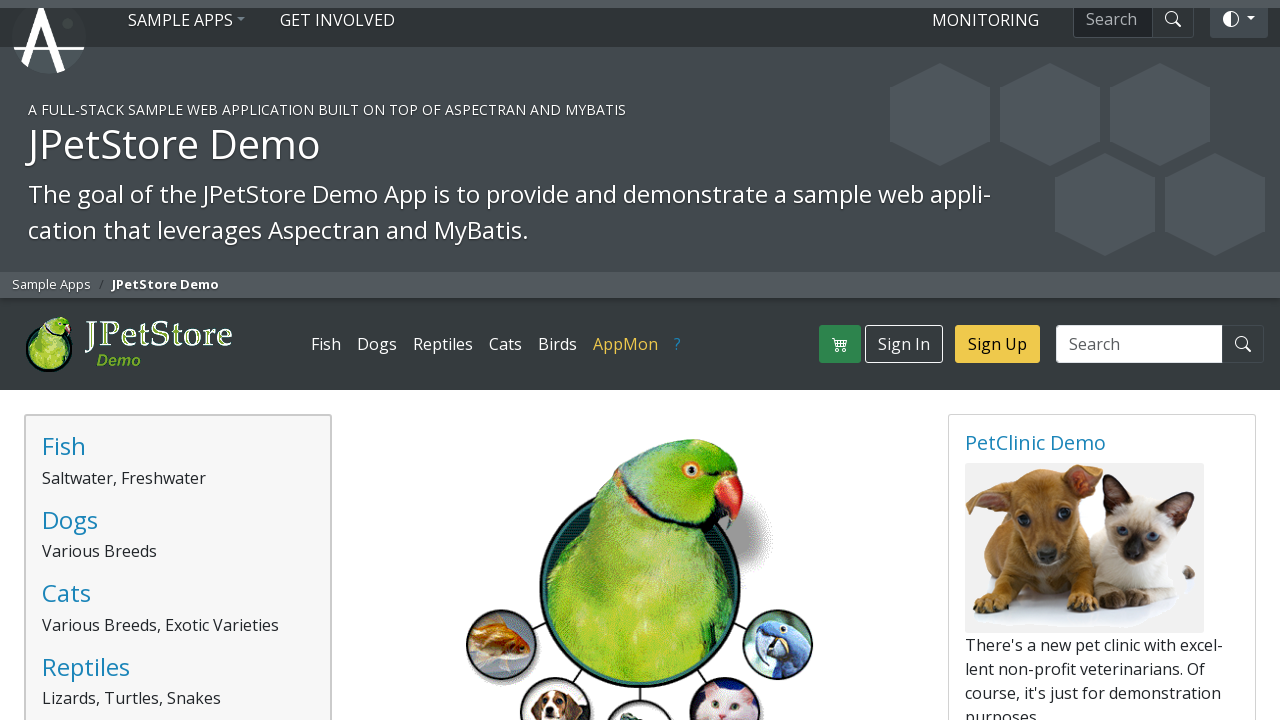

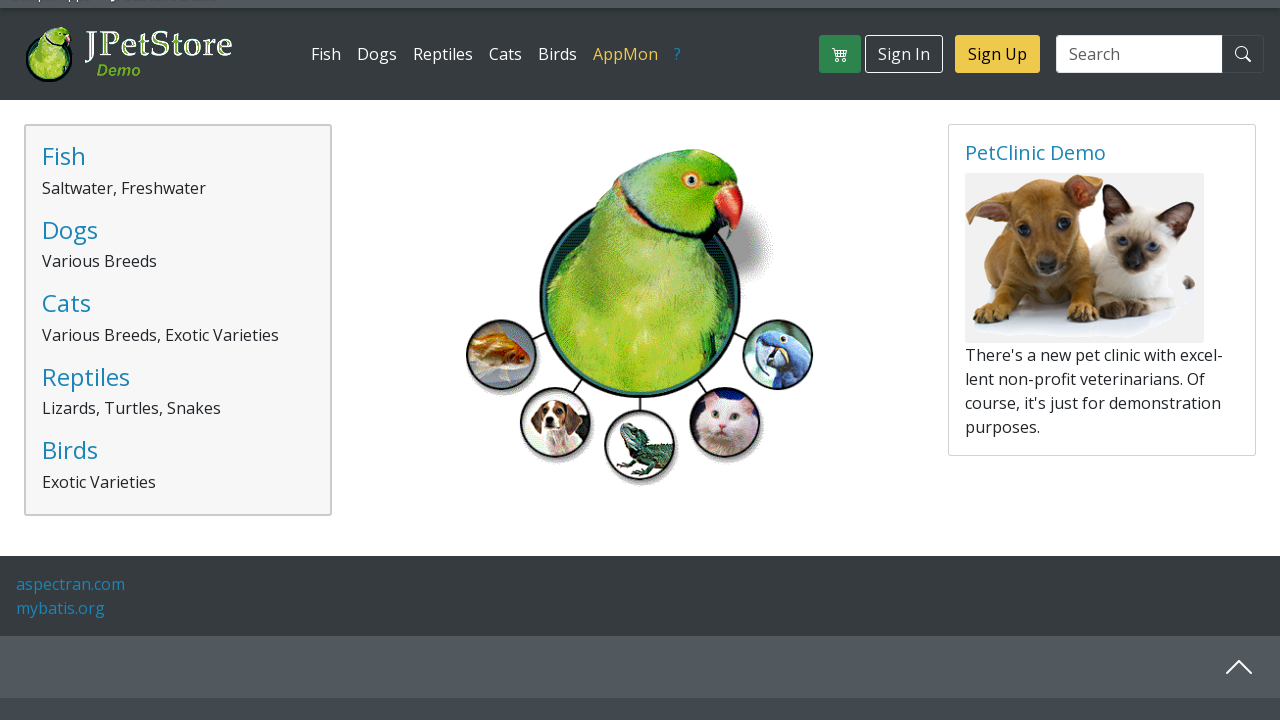